Tests a number input field by entering text values, clearing the field, and entering new text to verify input field behavior

Starting URL: https://the-internet.herokuapp.com/inputs

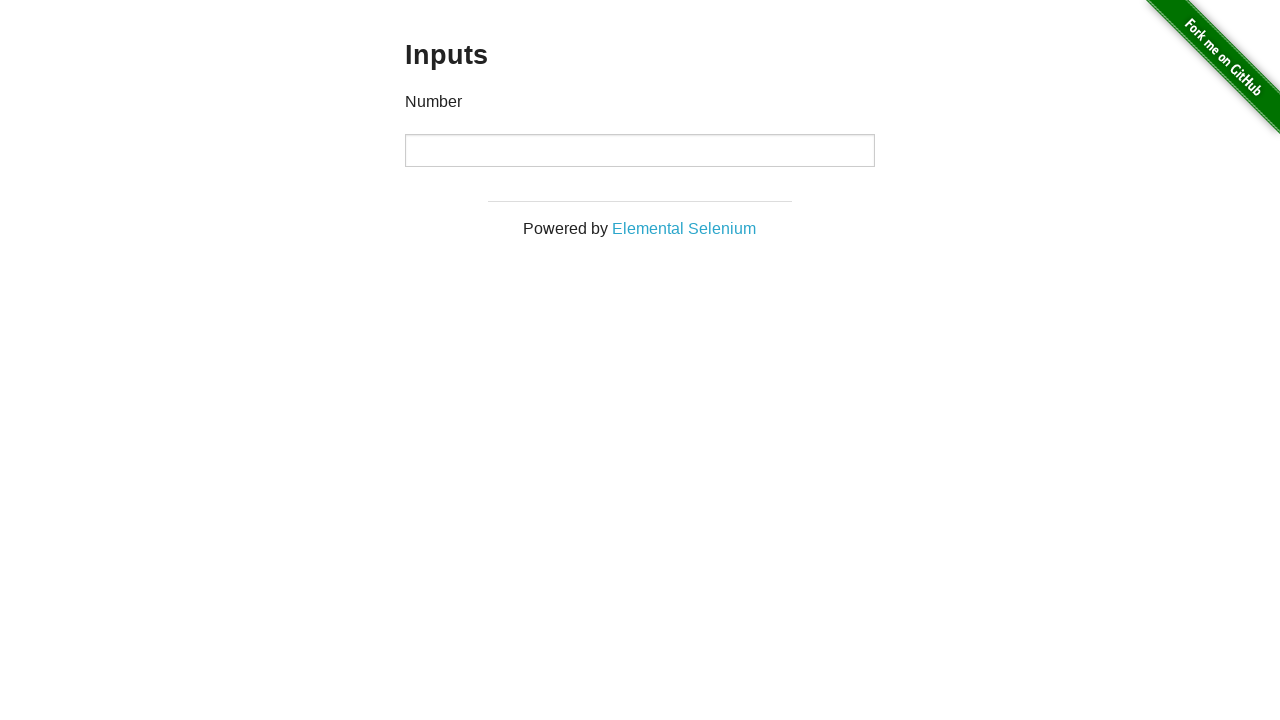

Filled number input field with '12345' on input[type='number']
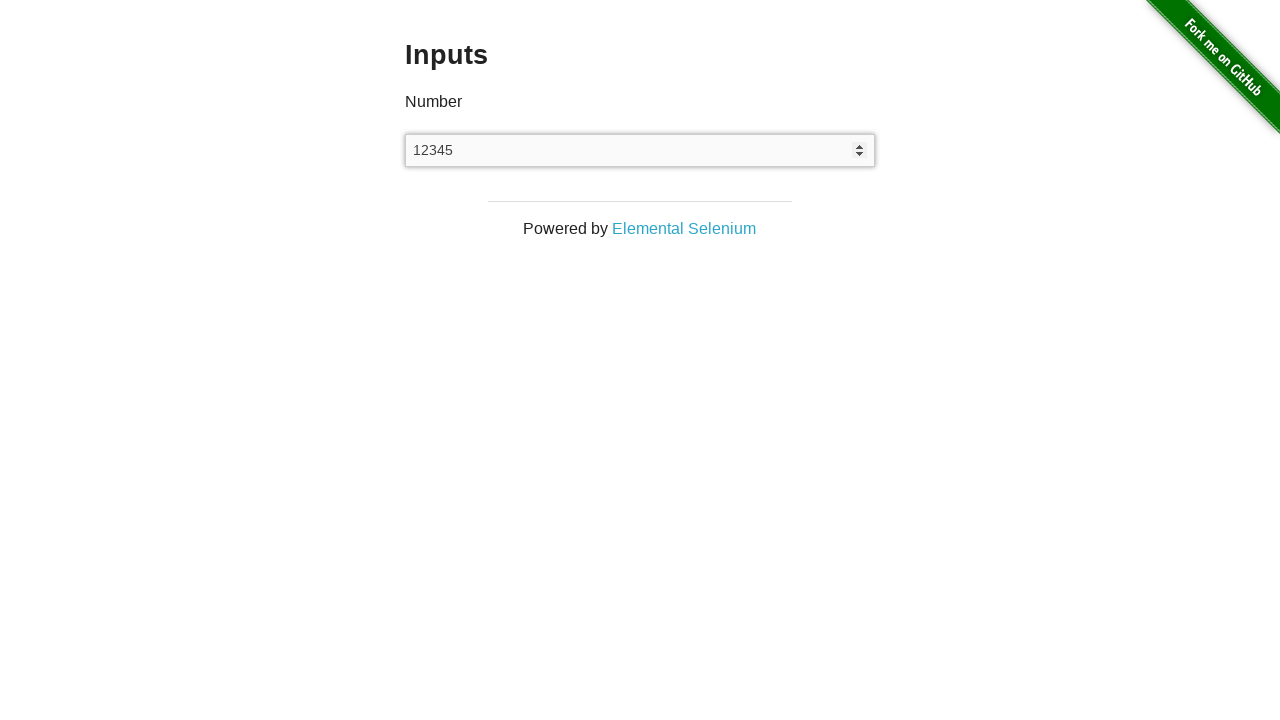

Waited 2 seconds to observe the input
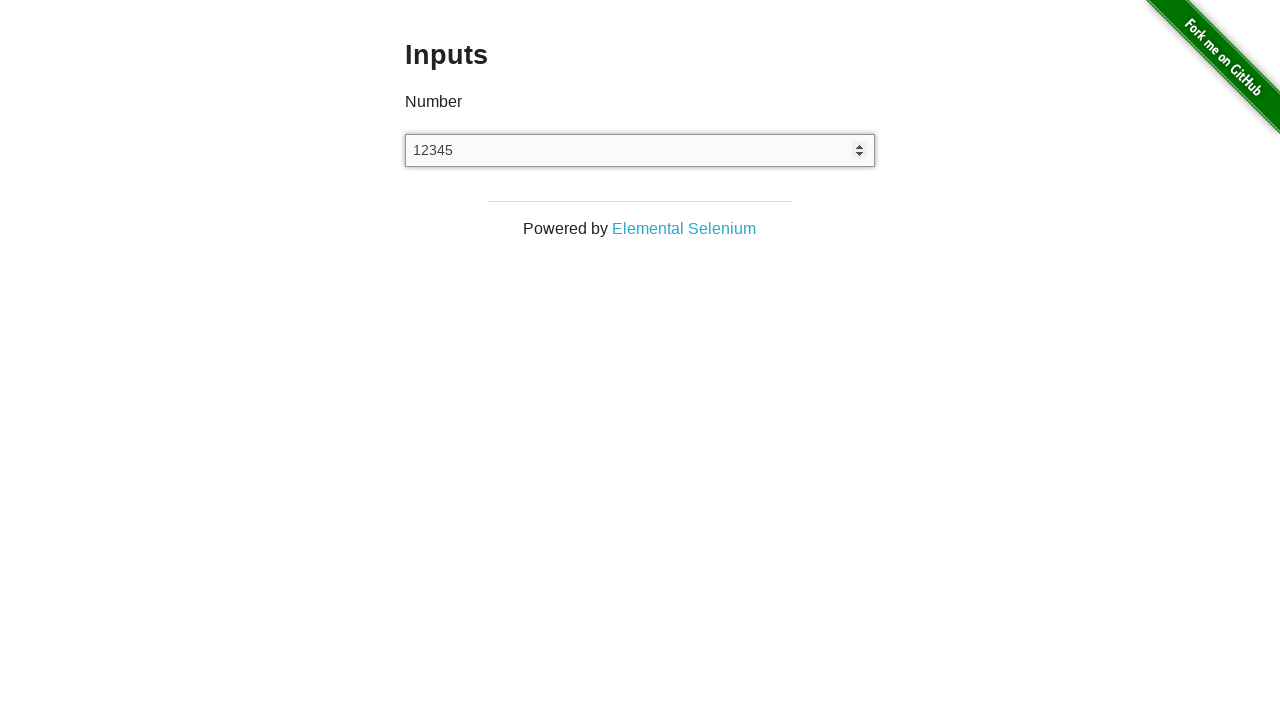

Cleared the number input field on input[type='number']
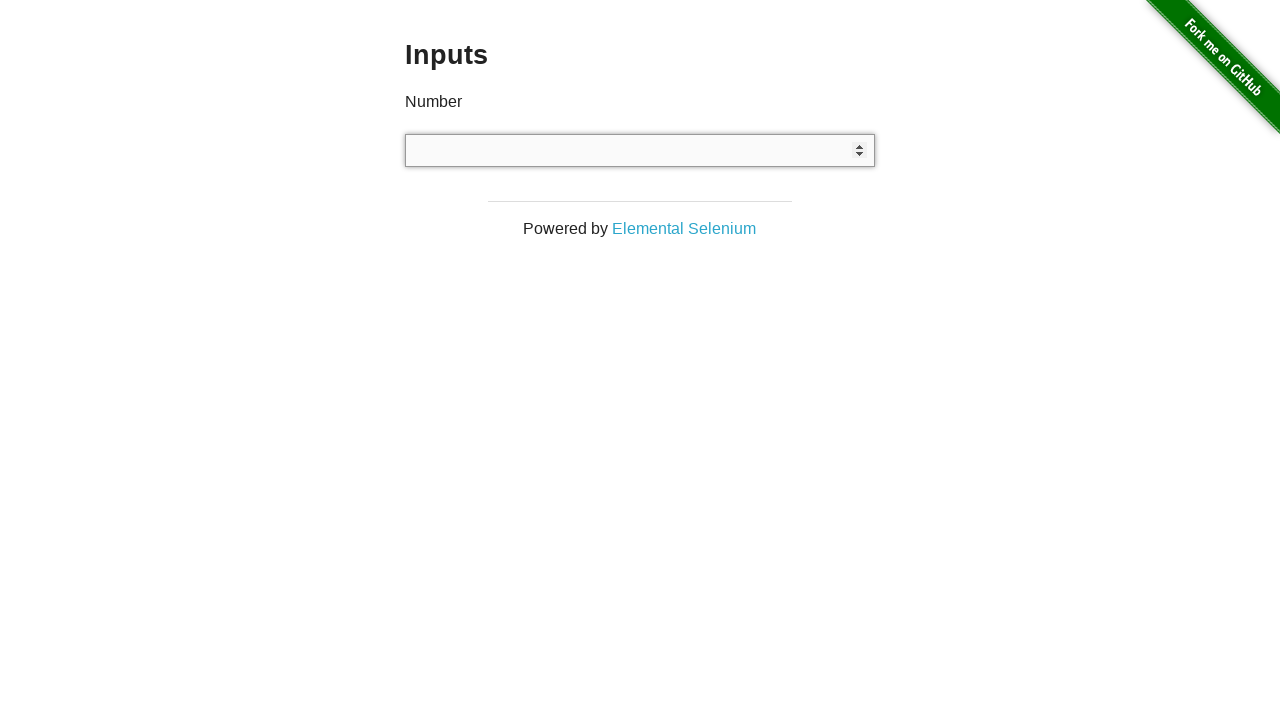

Filled number input field with '67890' on input[type='number']
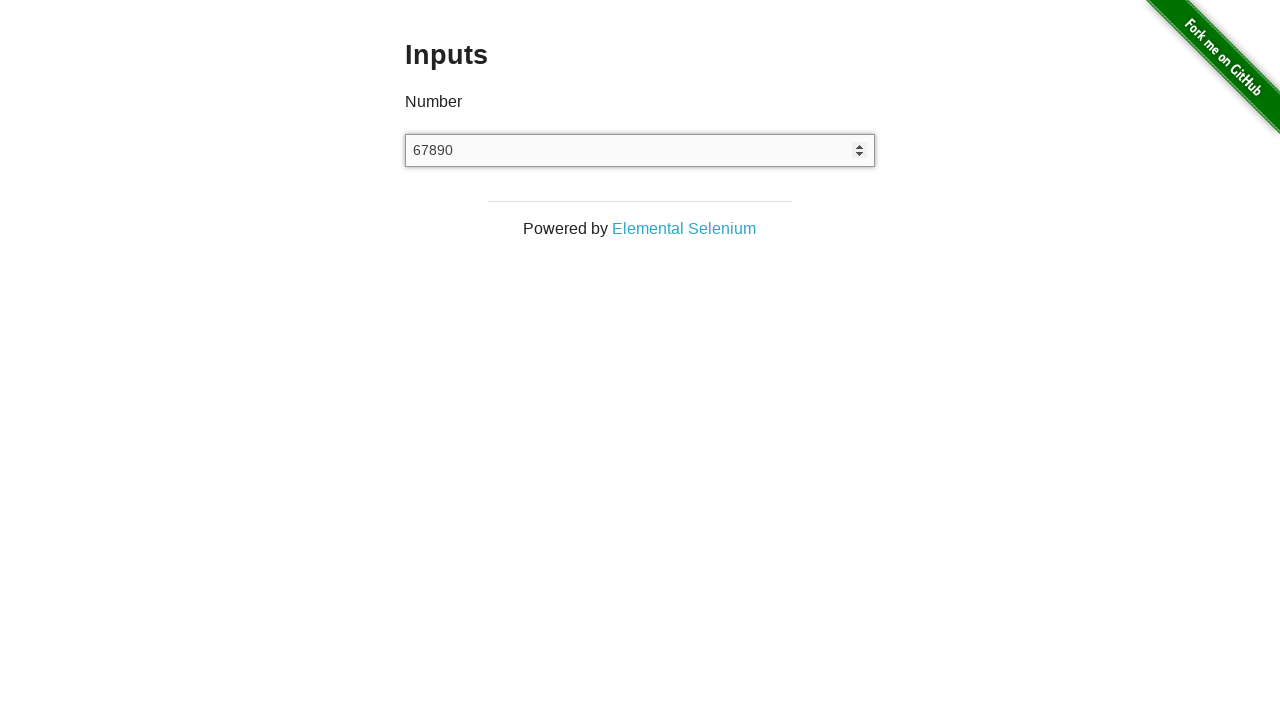

Waited 2 seconds to observe the final state
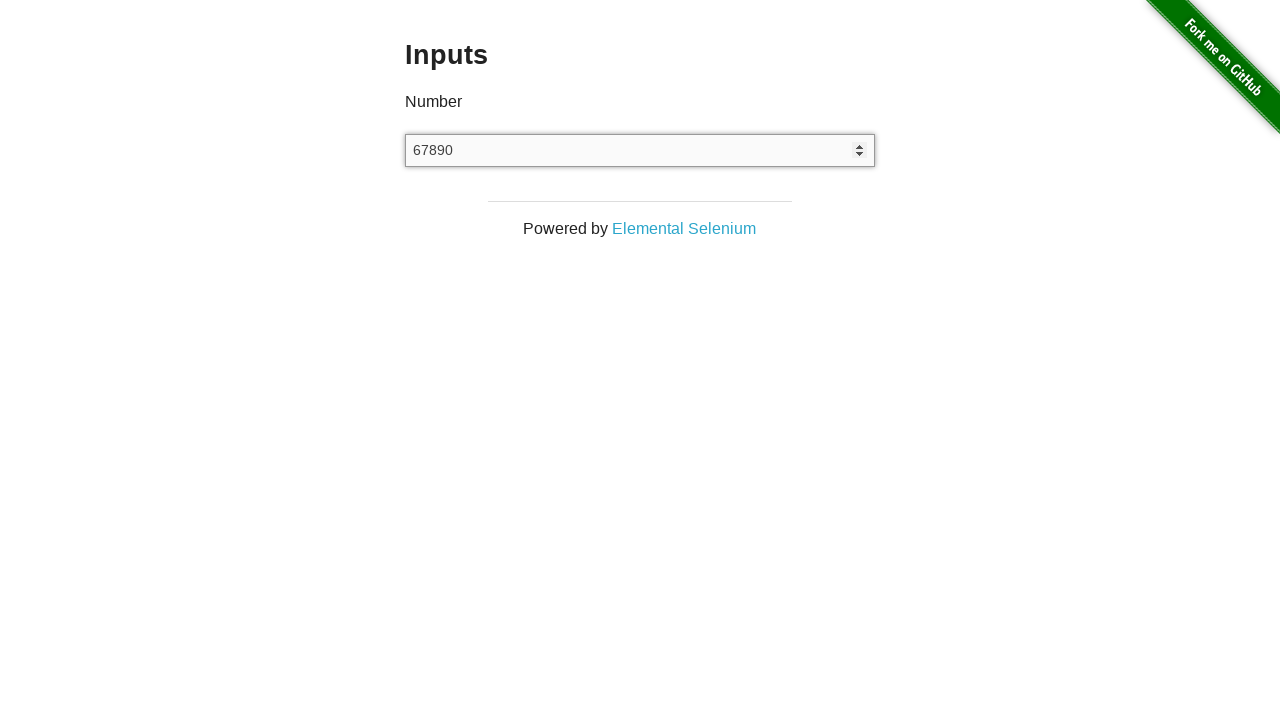

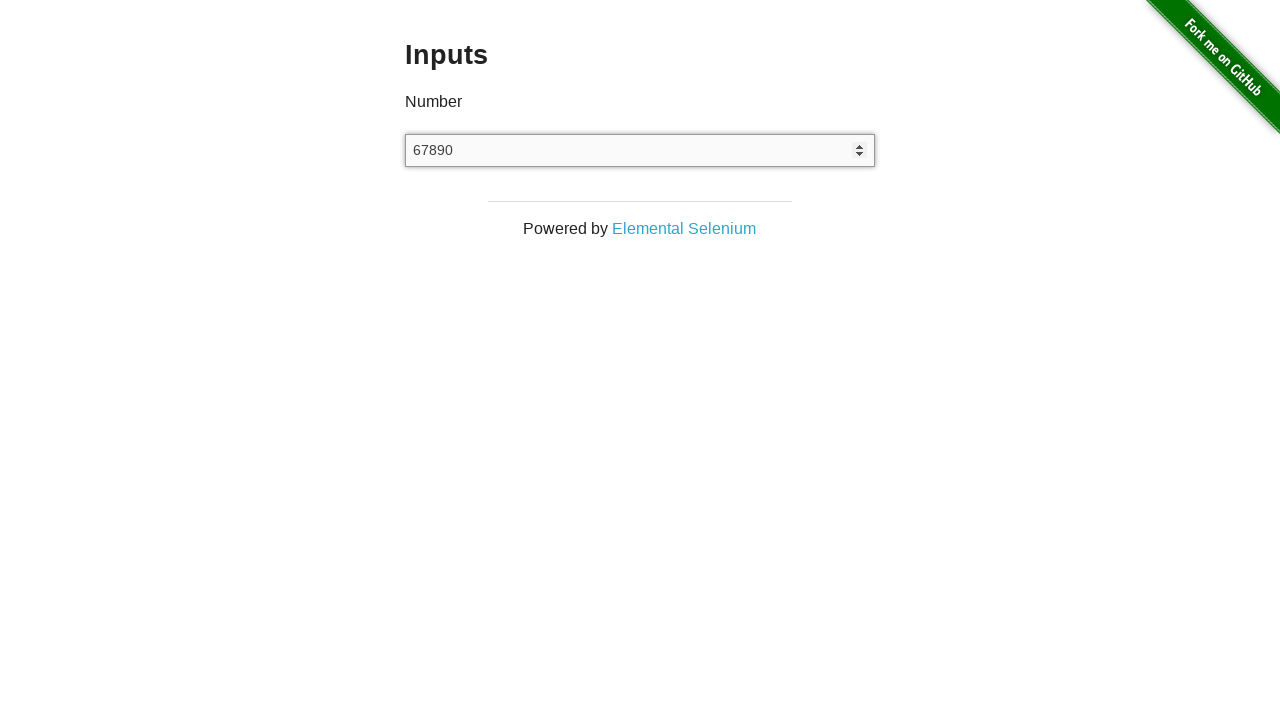